Tests a flight booking flow on BlazeDemo by selecting departure and arrival cities, choosing a flight, and filling out the purchase form with passenger and payment details

Starting URL: https://blazedemo.com/

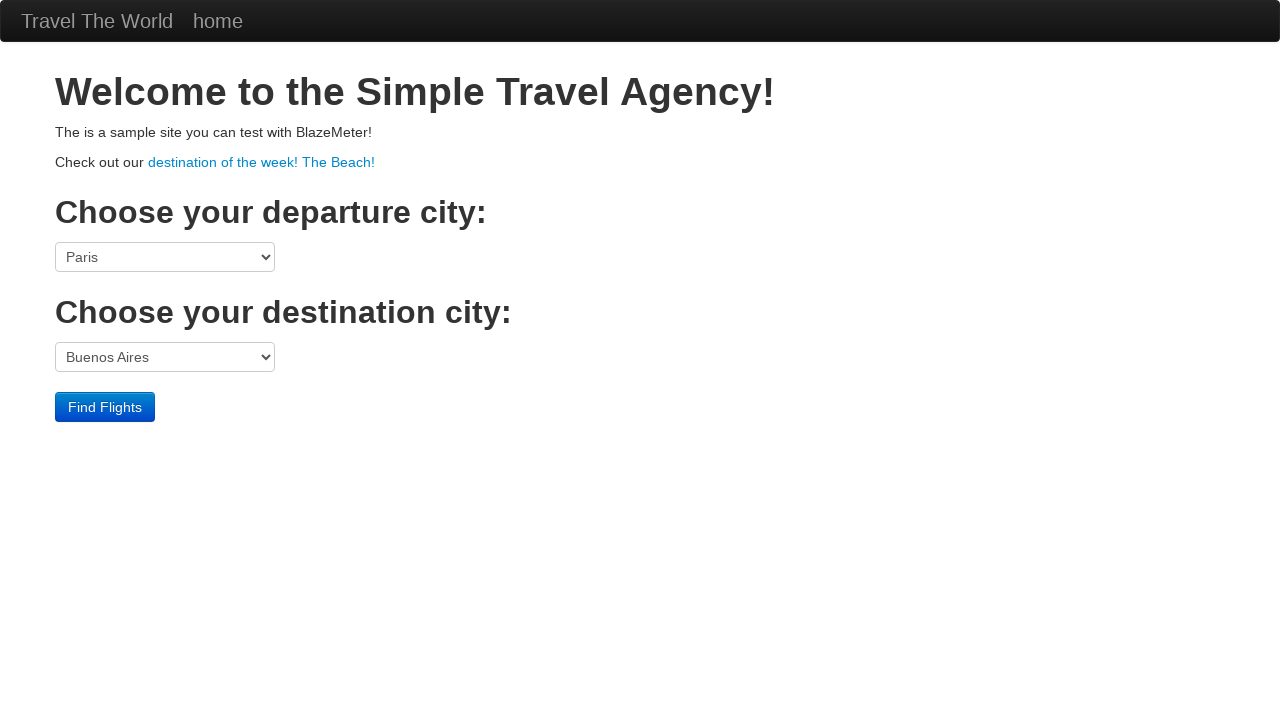

Clicked departure city dropdown at (165, 257) on select[name='fromPort']
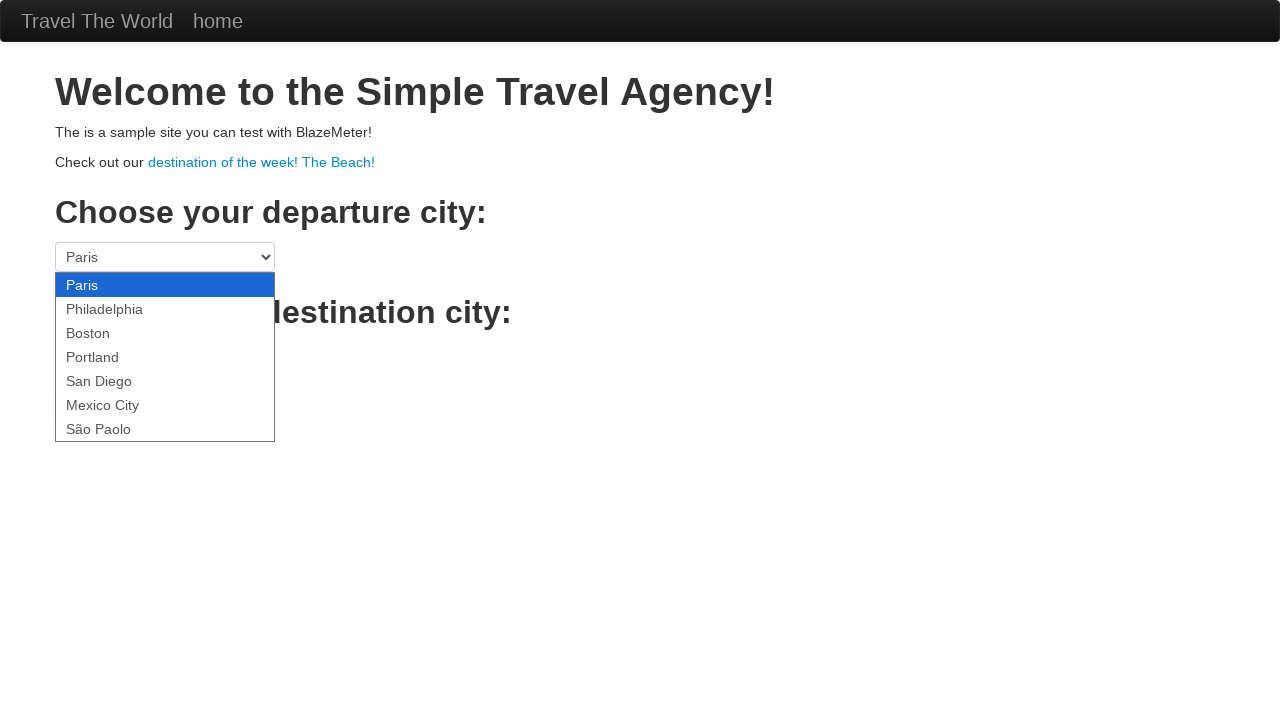

Selected Philadelphia as departure city on select[name='fromPort']
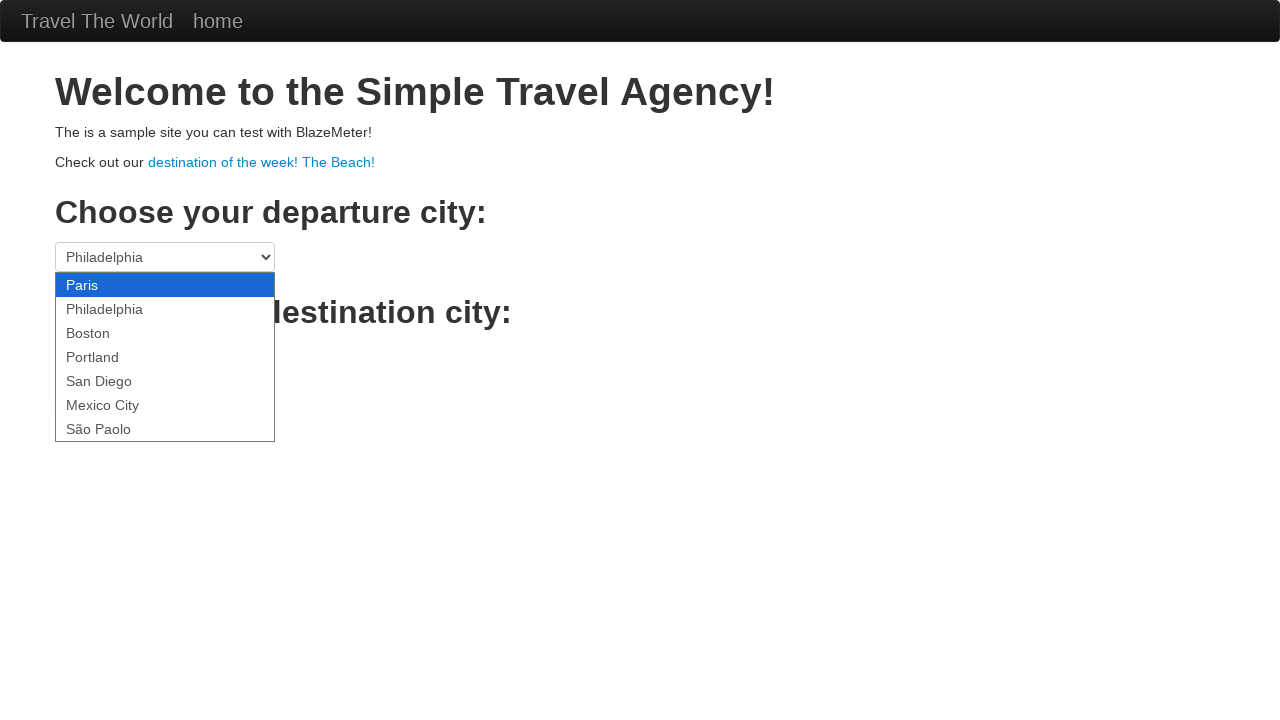

Clicked arrival city dropdown at (165, 357) on select[name='toPort']
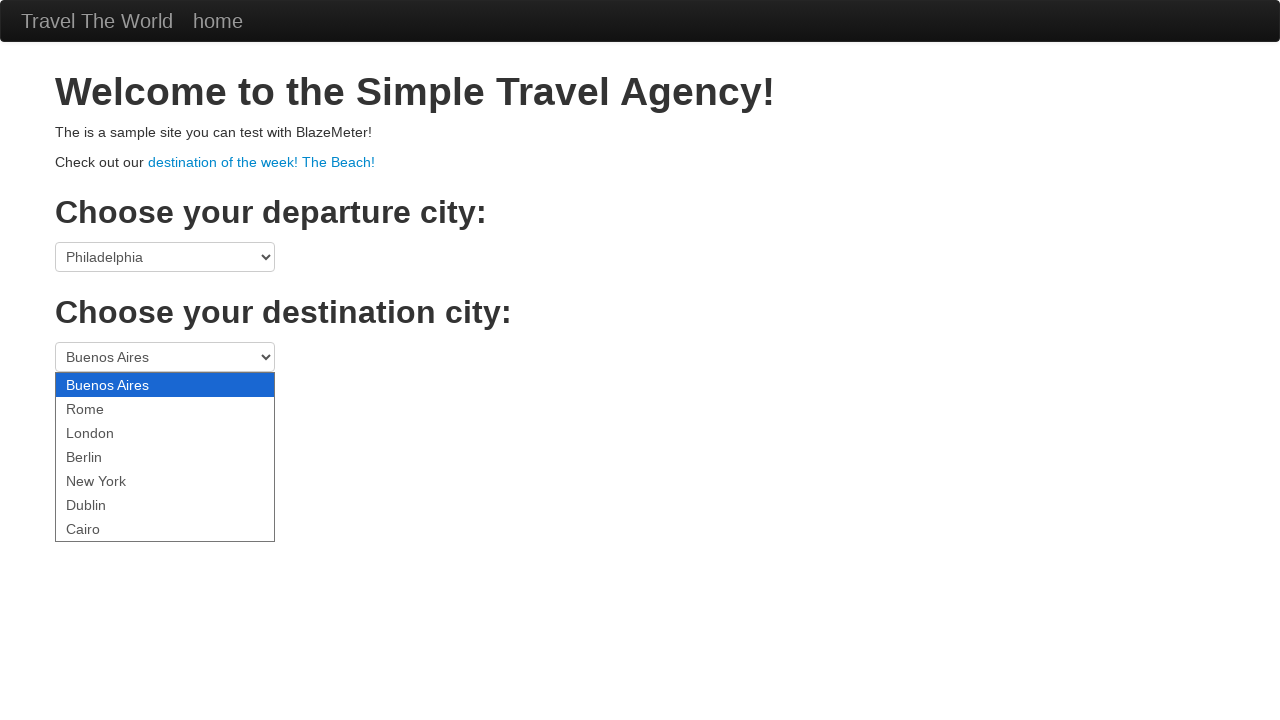

Selected New York as arrival city on select[name='toPort']
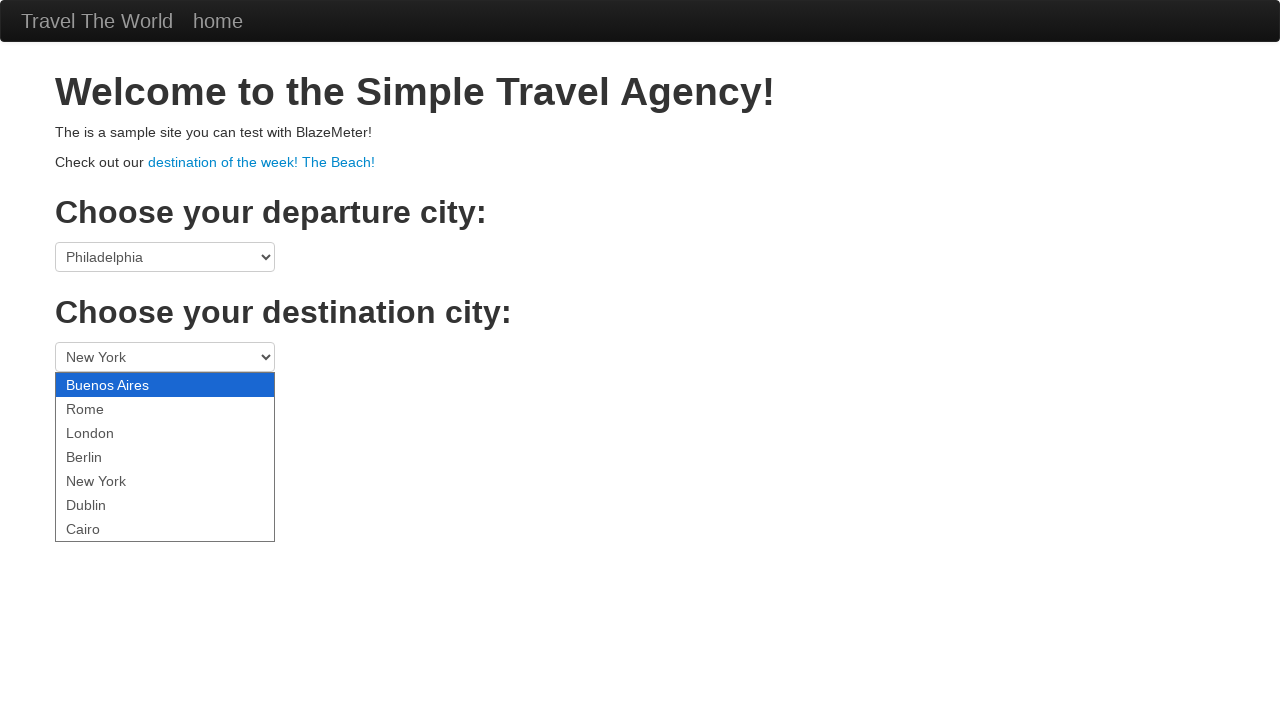

Submitted flight search form at (105, 407) on .btn-primary
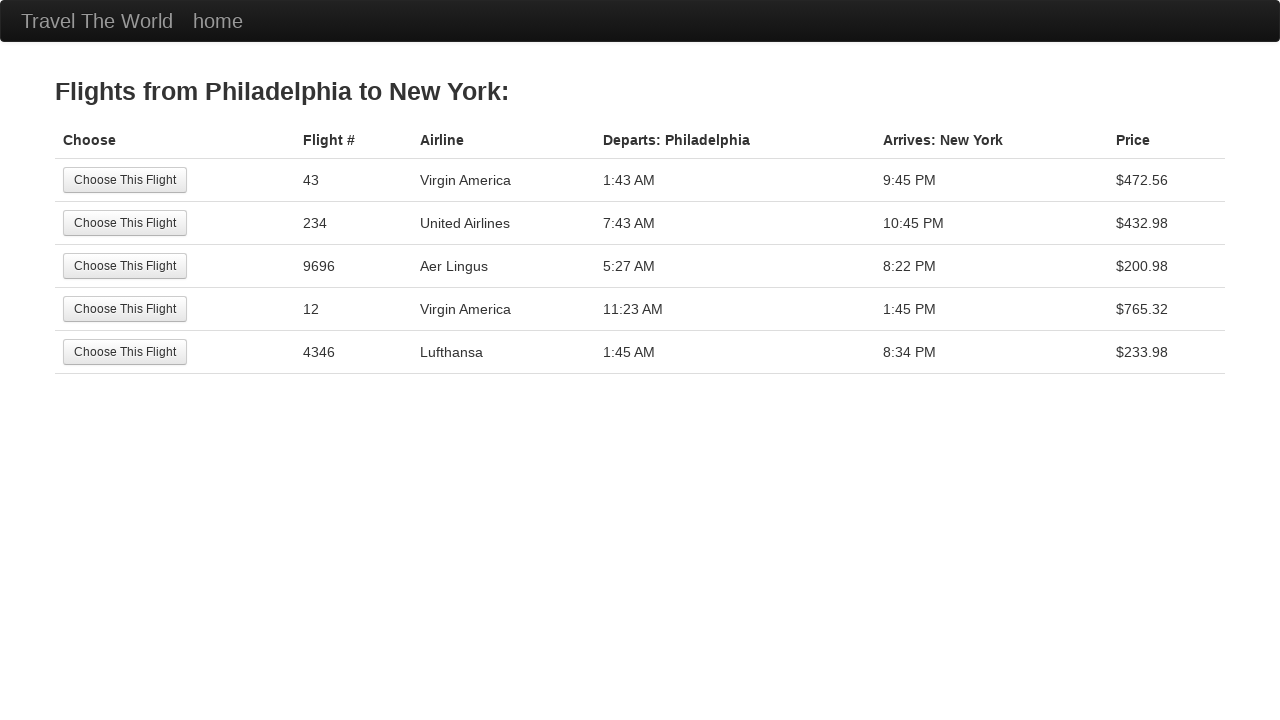

Flight results loaded and second flight option is available
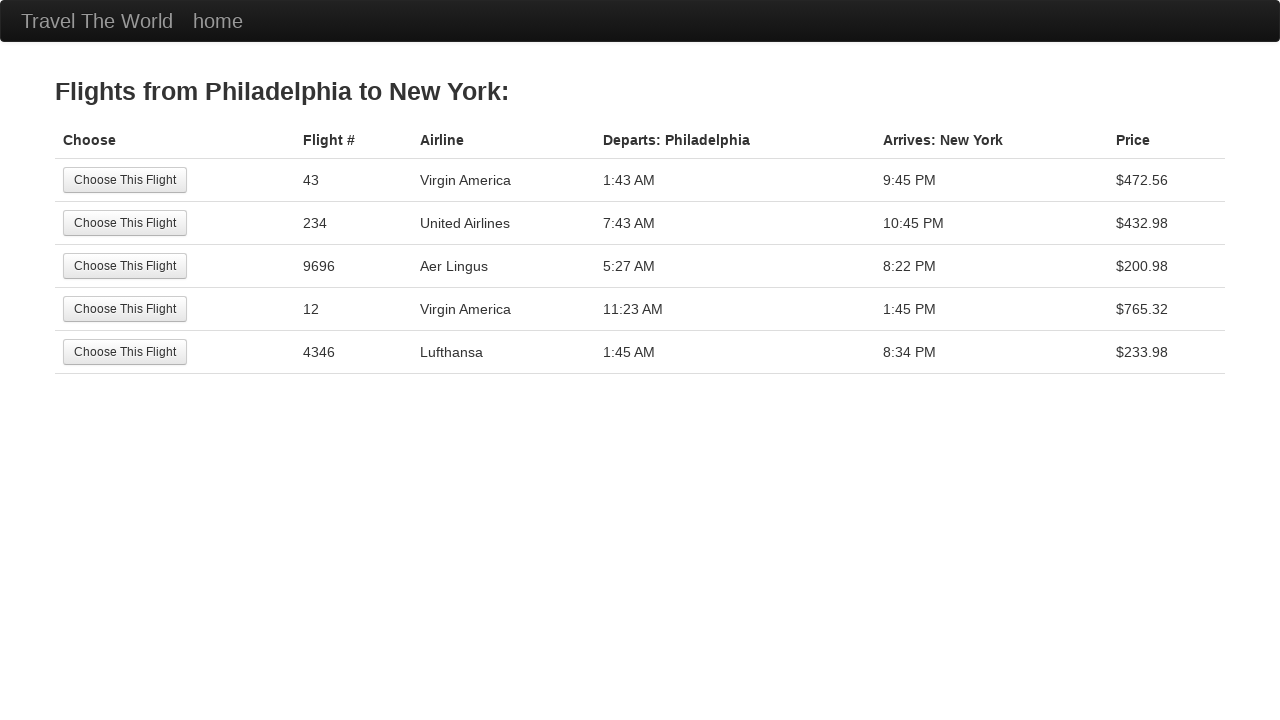

Selected the second flight from search results at (125, 223) on tr:nth-child(2) .btn
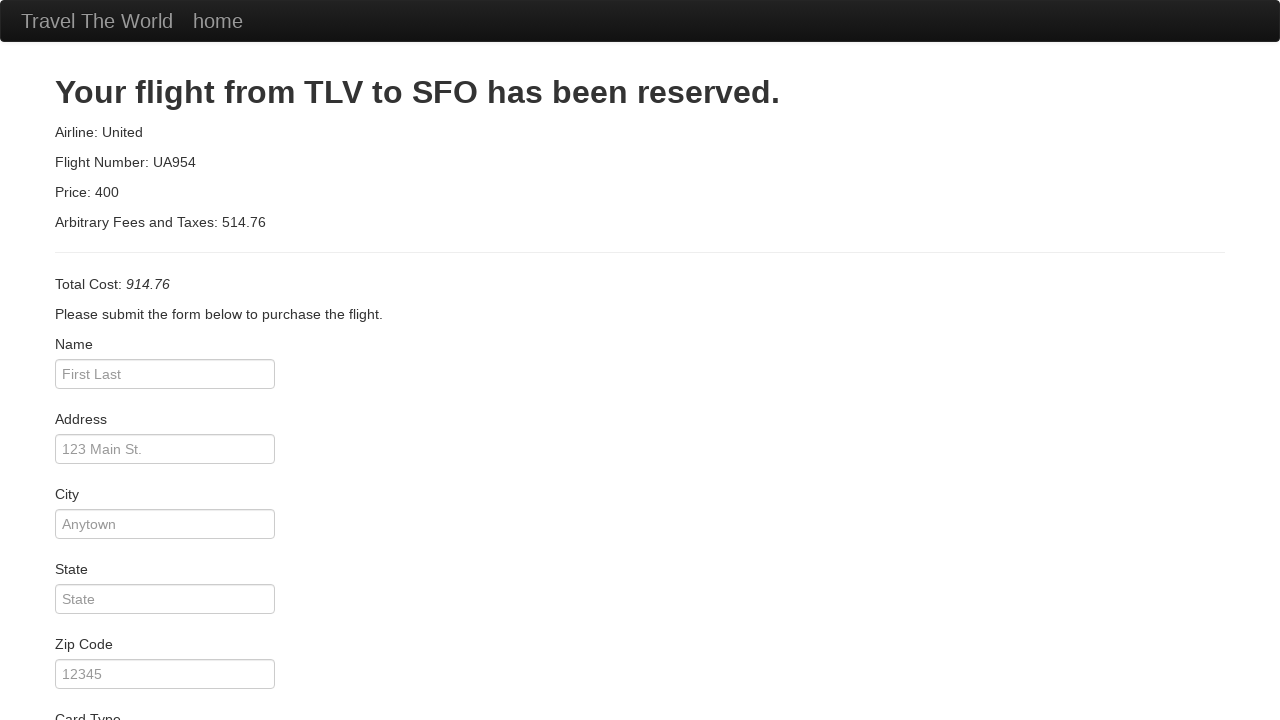

Filled in passenger name 'Vasco' on #inputName
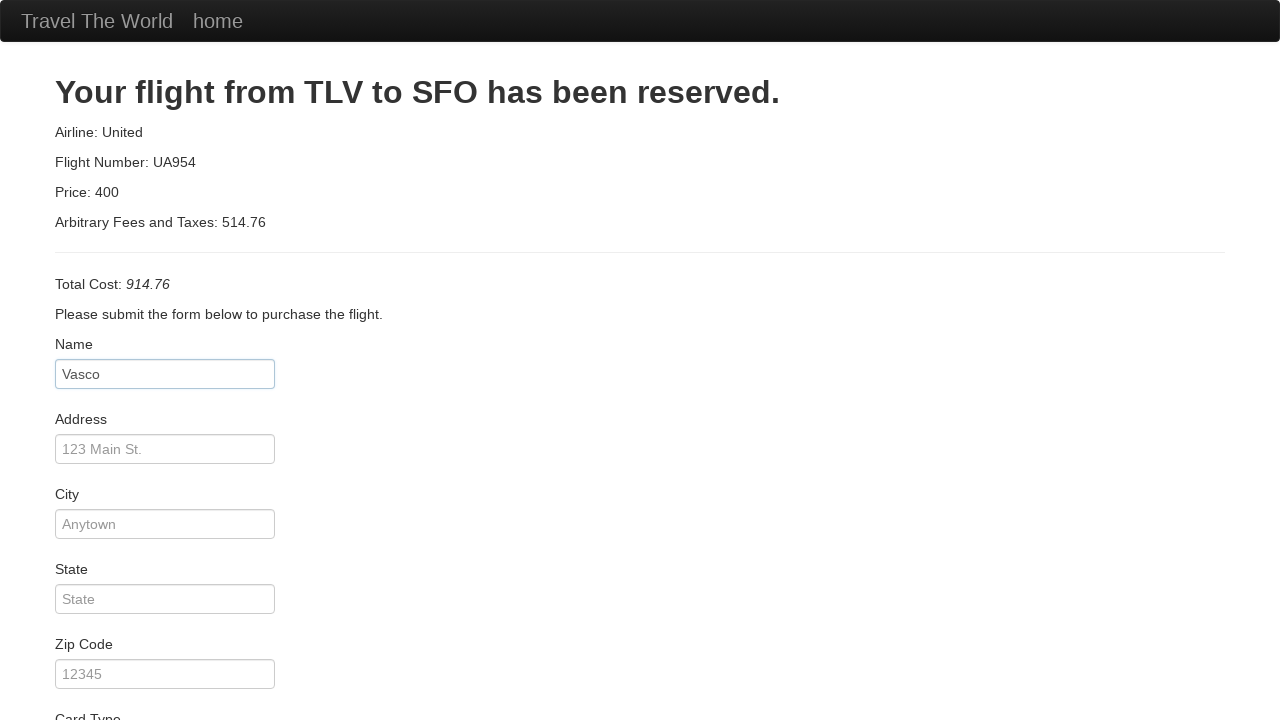

Filled in passenger address on #address
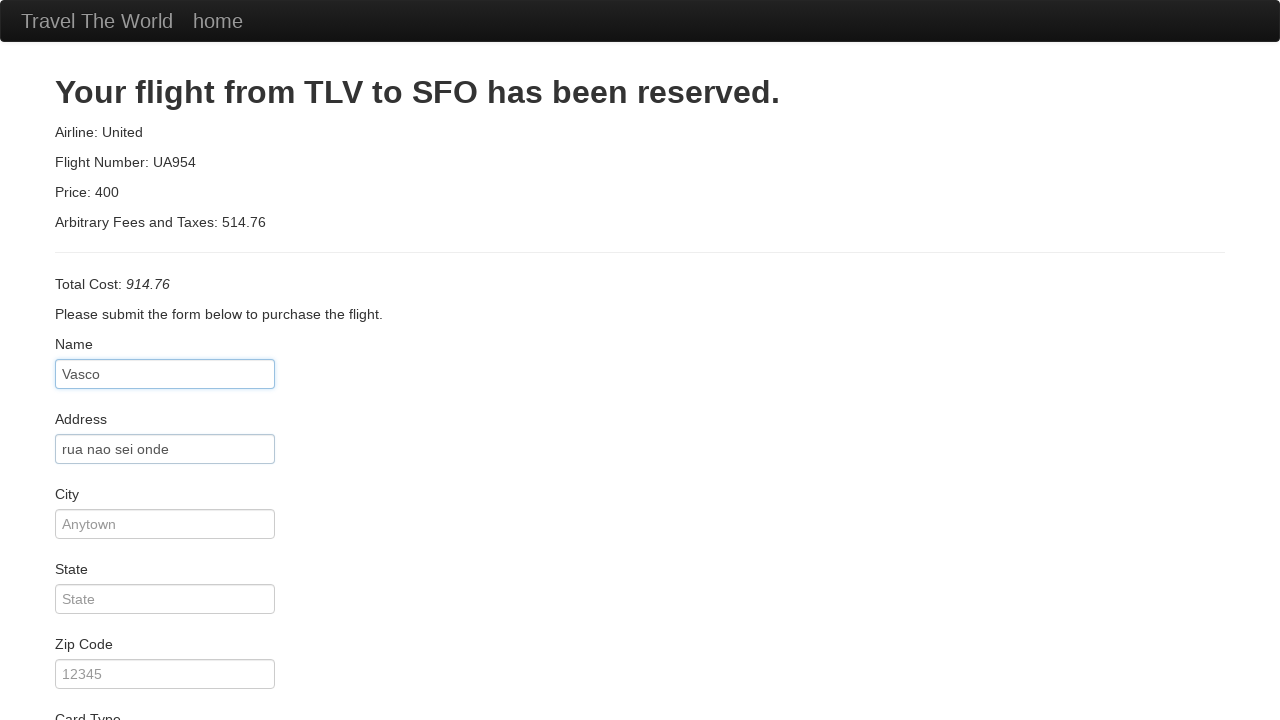

Filled in passenger city 'Meadela' on #city
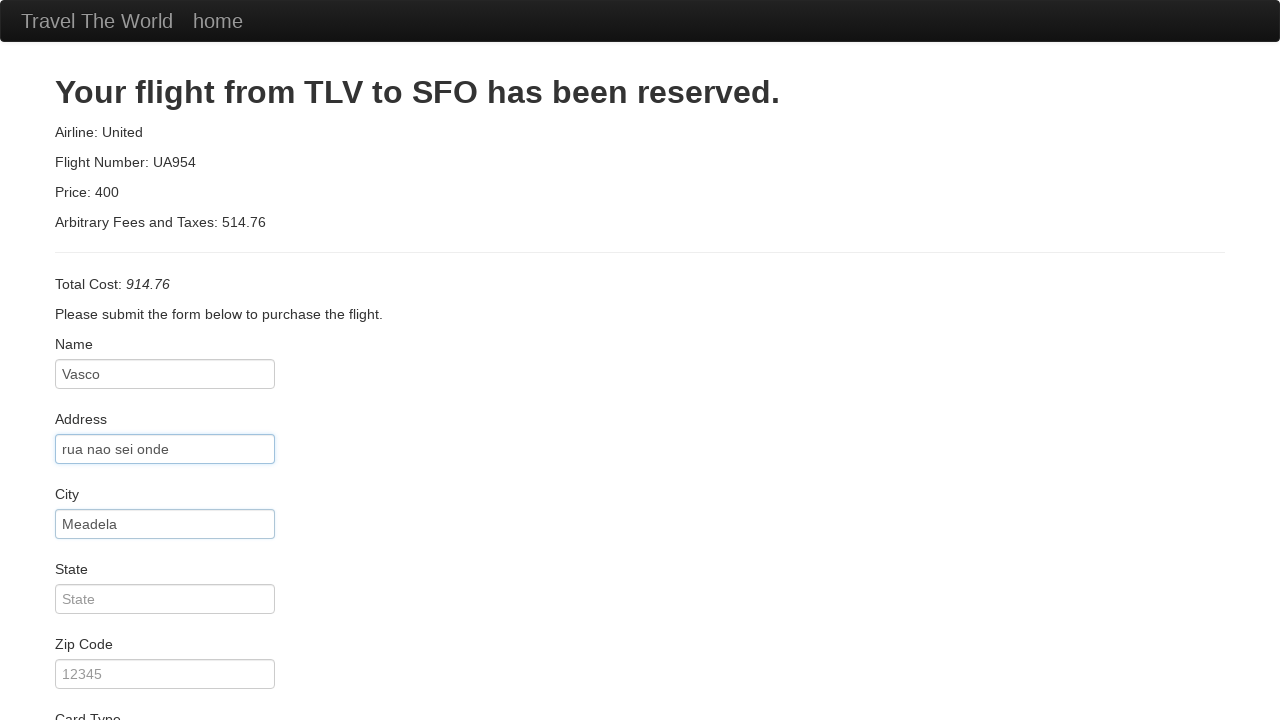

Filled in passenger state 'Viana do Castelo' on #state
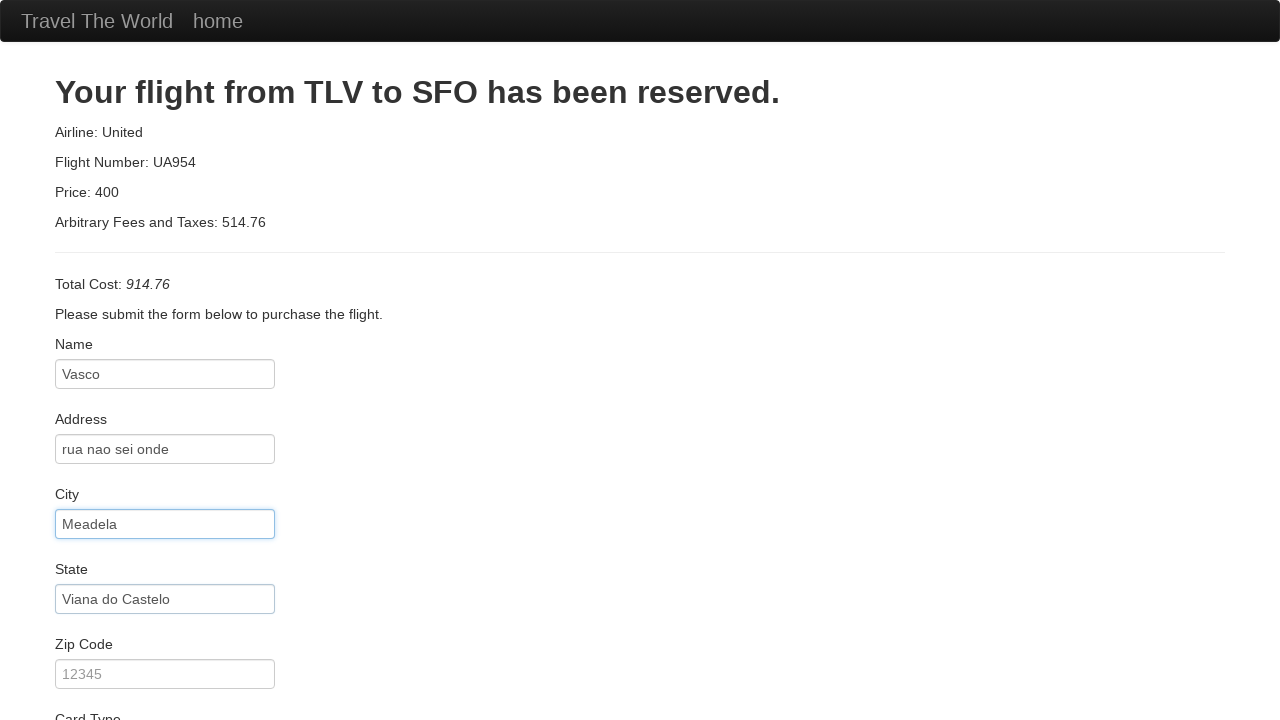

Filled in passenger zip code '12345' on #zipCode
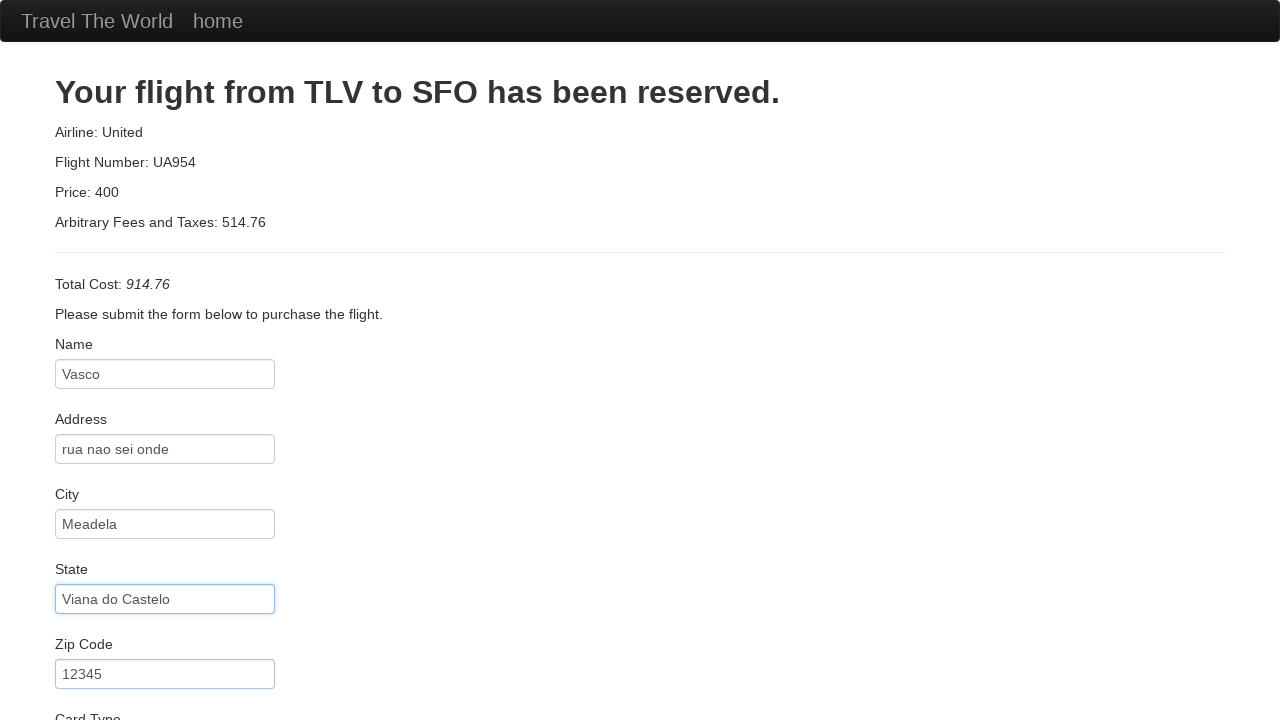

Filled in credit card number on #creditCardNumber
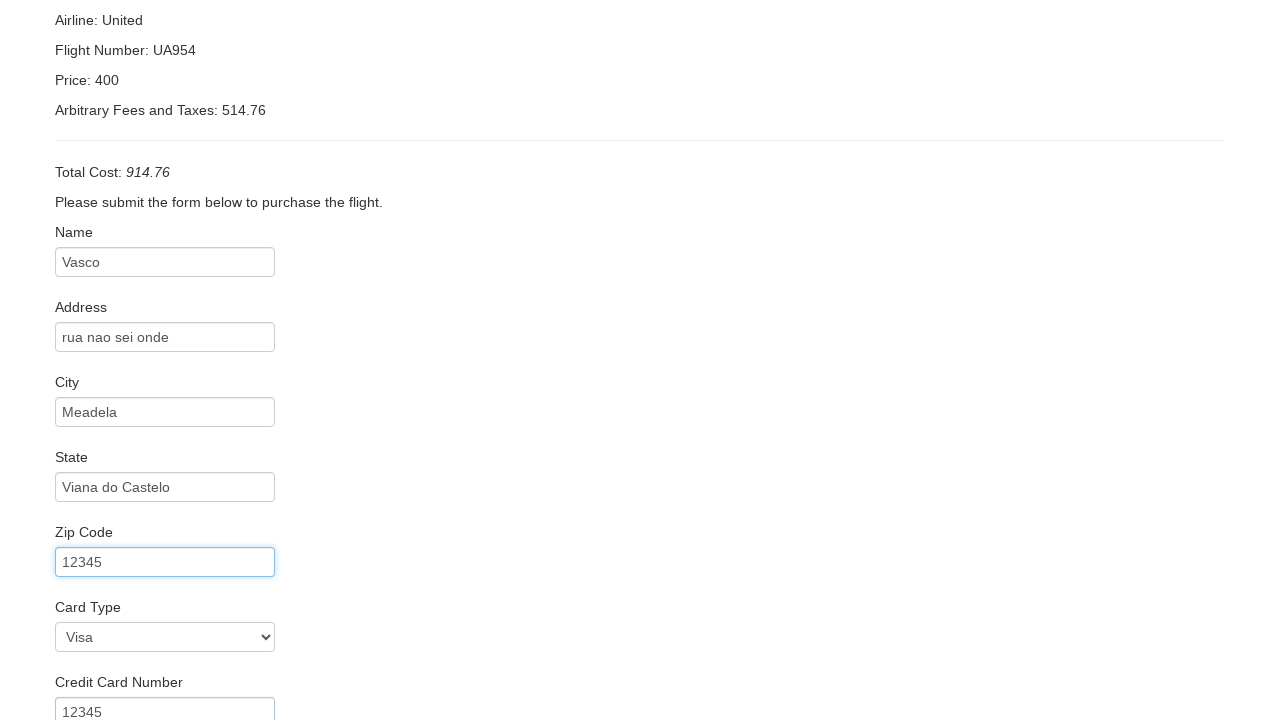

Filled in credit card expiration year '2023' on #creditCardYear
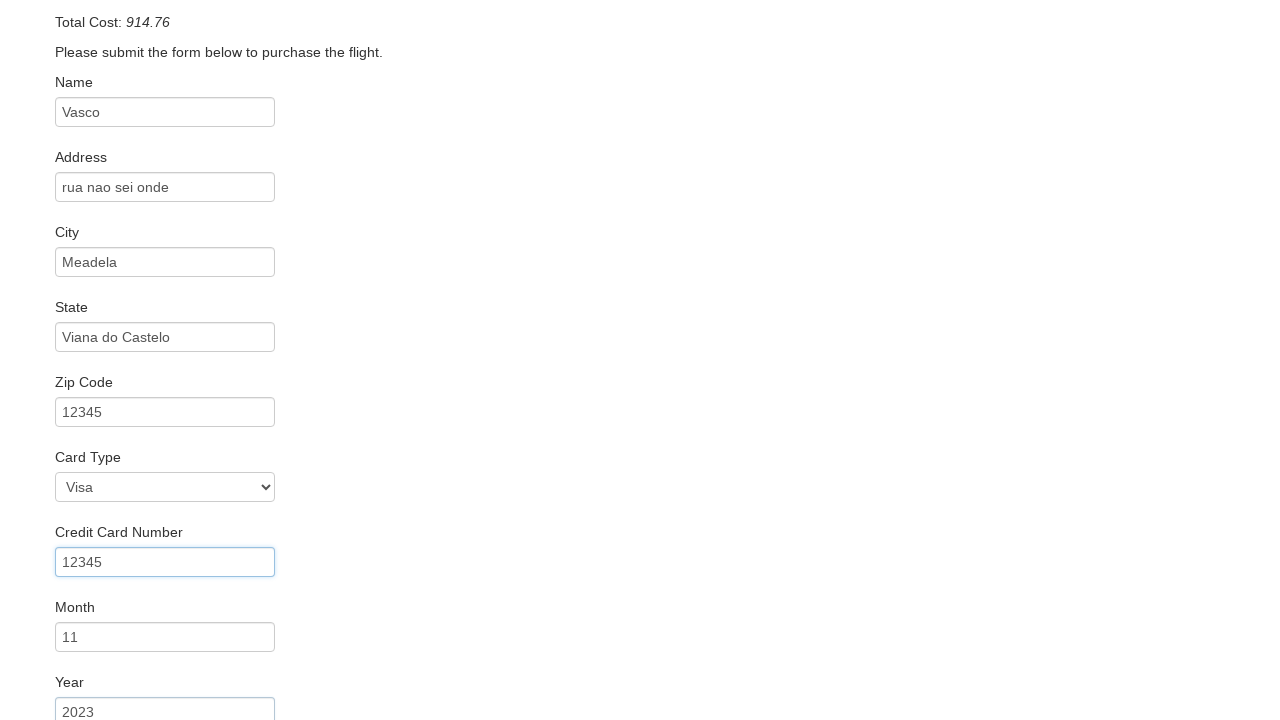

Filled in cardholder name 'Vasco F' on #nameOnCard
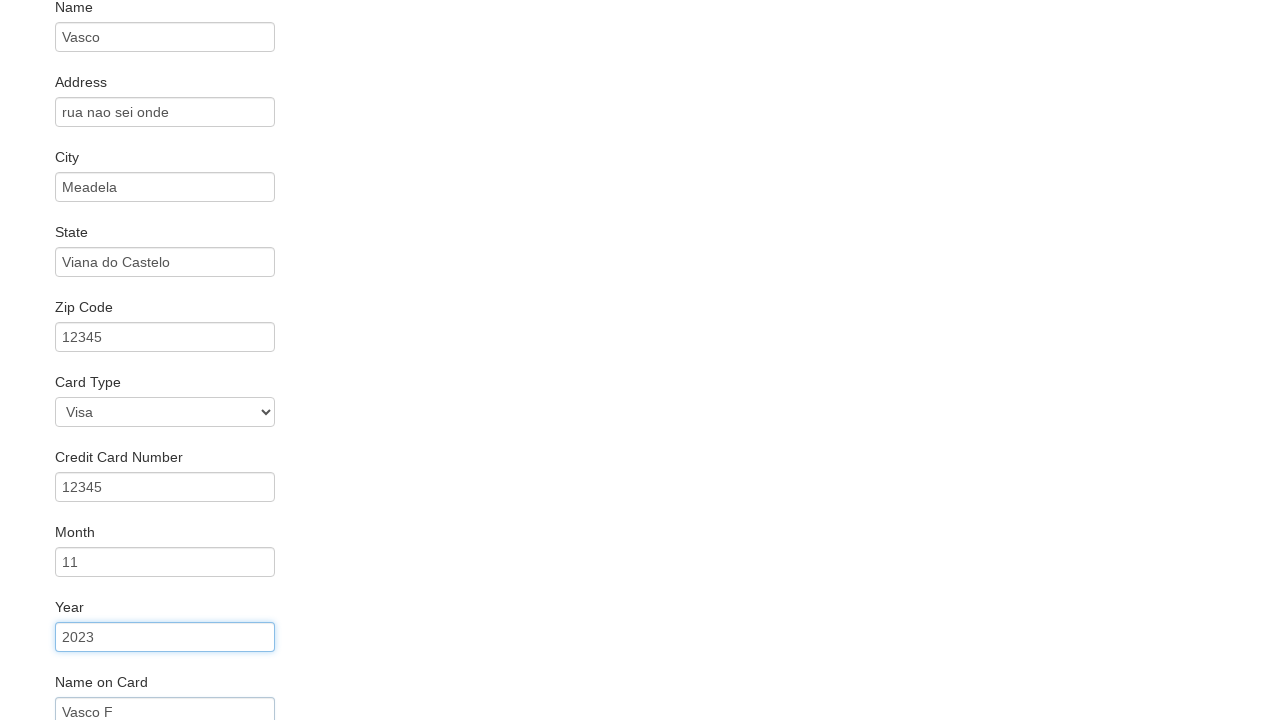

Checked the 'Remember me' checkbox at (640, 652) on .checkbox
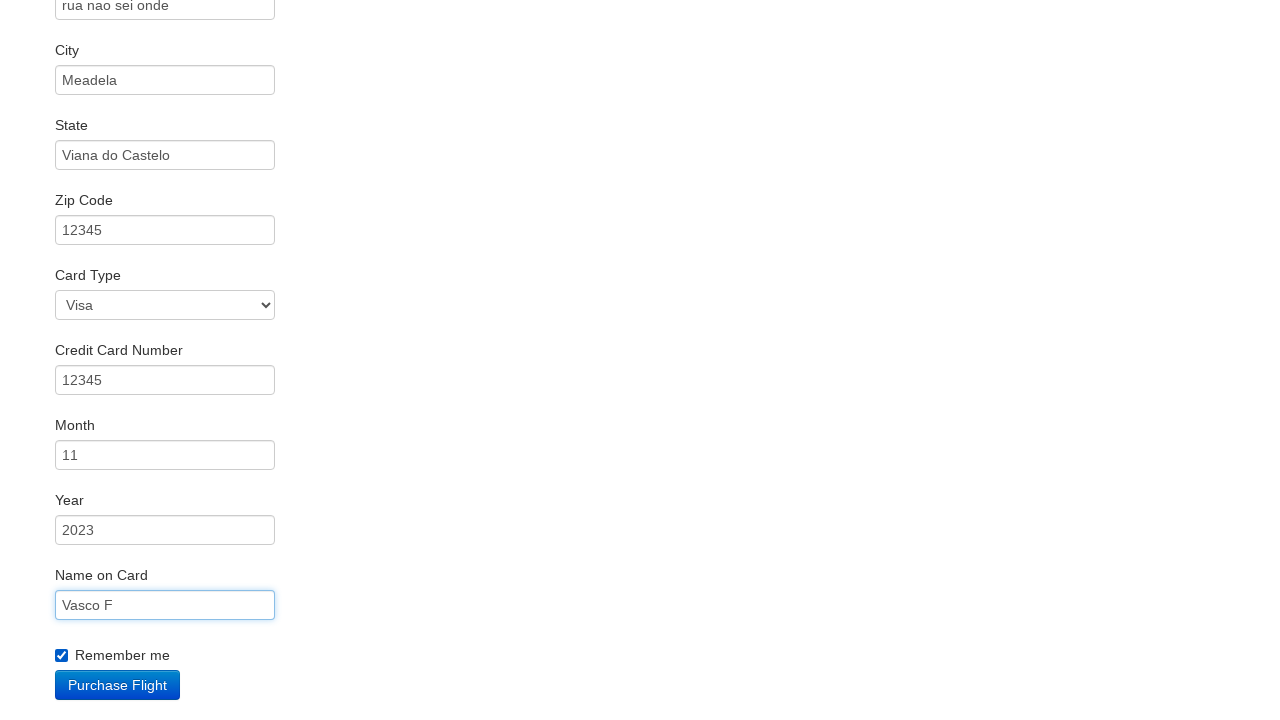

Submitted the purchase form to complete flight booking at (118, 685) on .btn-primary
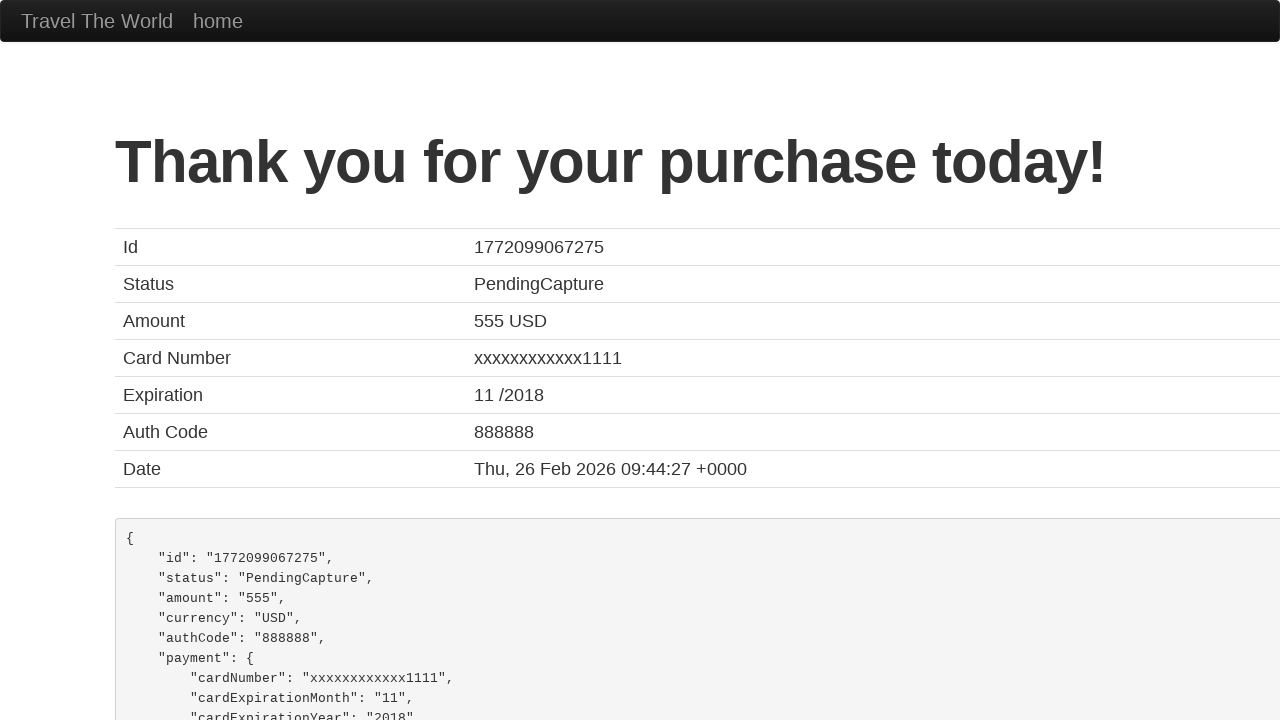

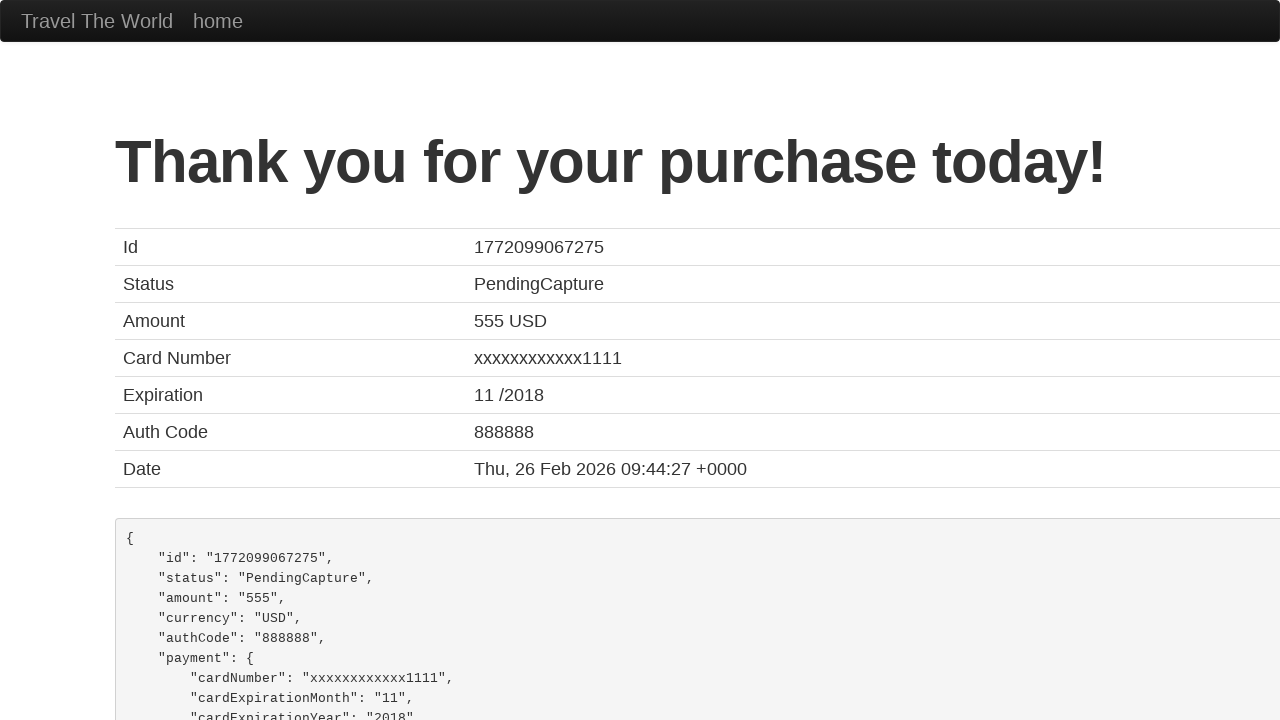